Tests JavaScript alert handling by interacting with three different types of alerts: simple alert, confirmation dialog, and prompt dialog

Starting URL: https://the-internet.herokuapp.com/javascript_alerts

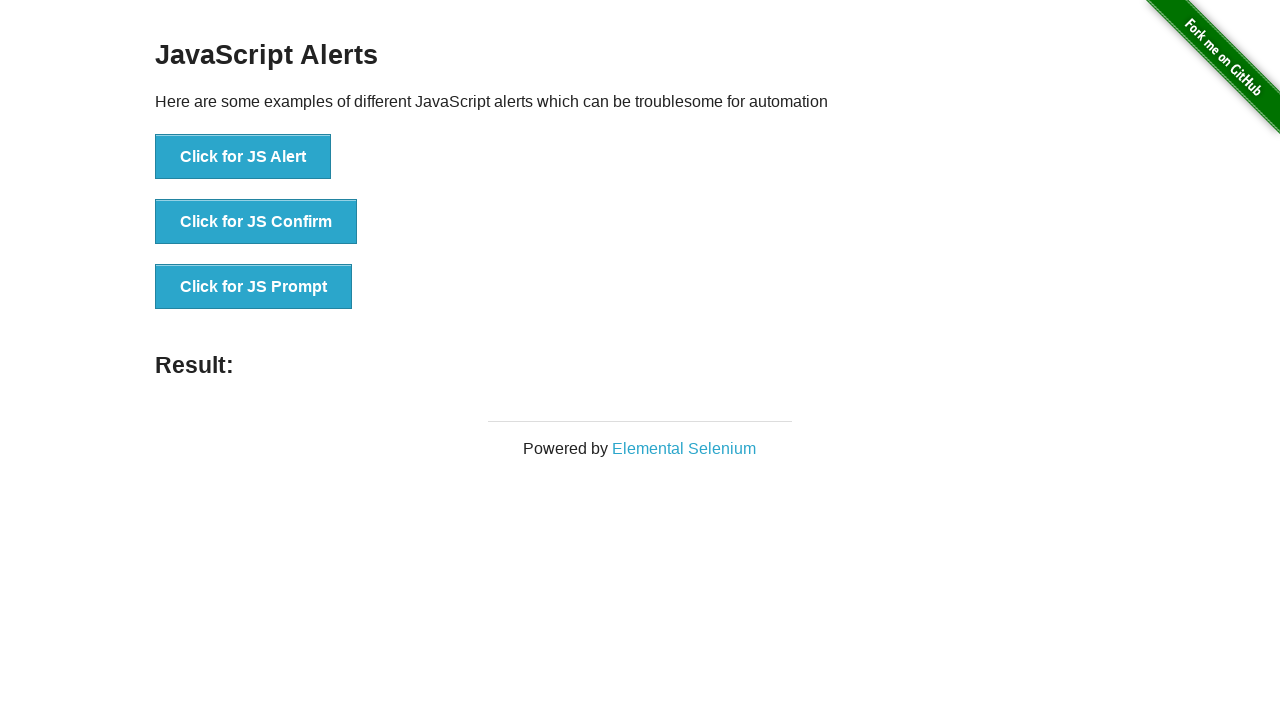

Clicked button to trigger simple JavaScript alert at (243, 157) on xpath=//button[text()='Click for JS Alert']
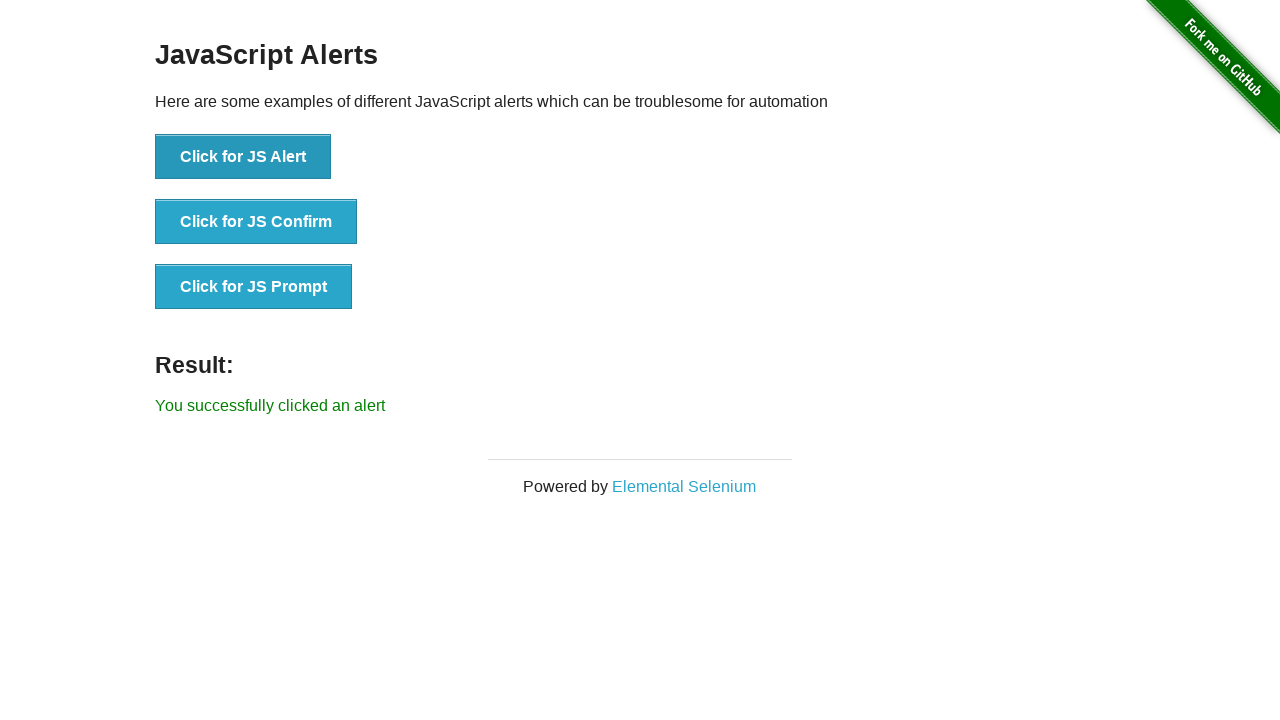

Accepted simple JavaScript alert dialog
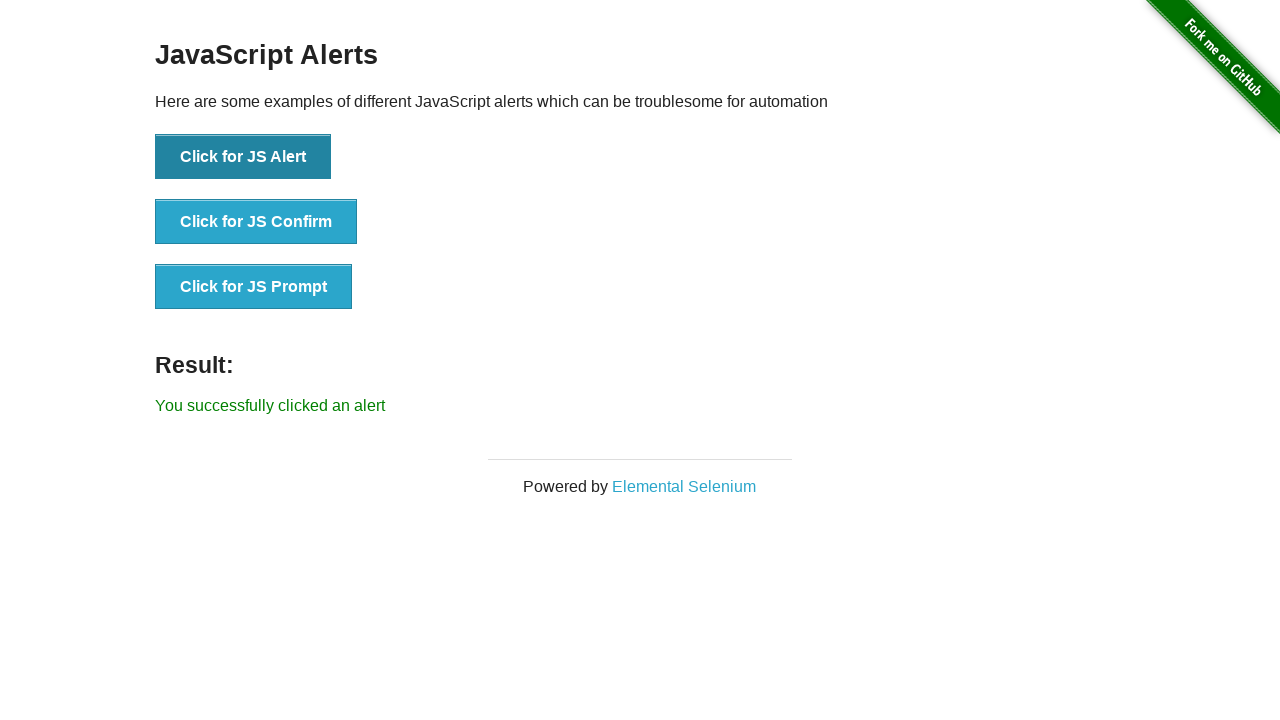

Clicked button to trigger JavaScript confirmation dialog at (256, 222) on xpath=//button[text()='Click for JS Confirm']
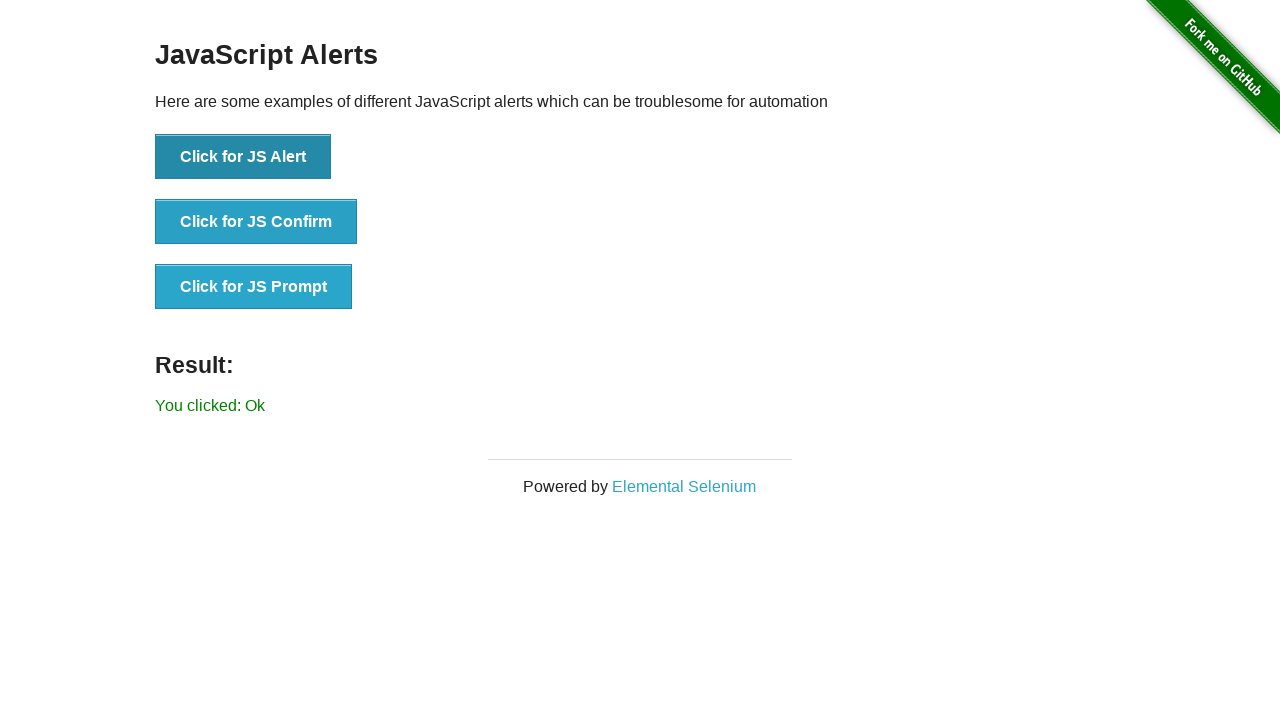

Dismissed JavaScript confirmation dialog
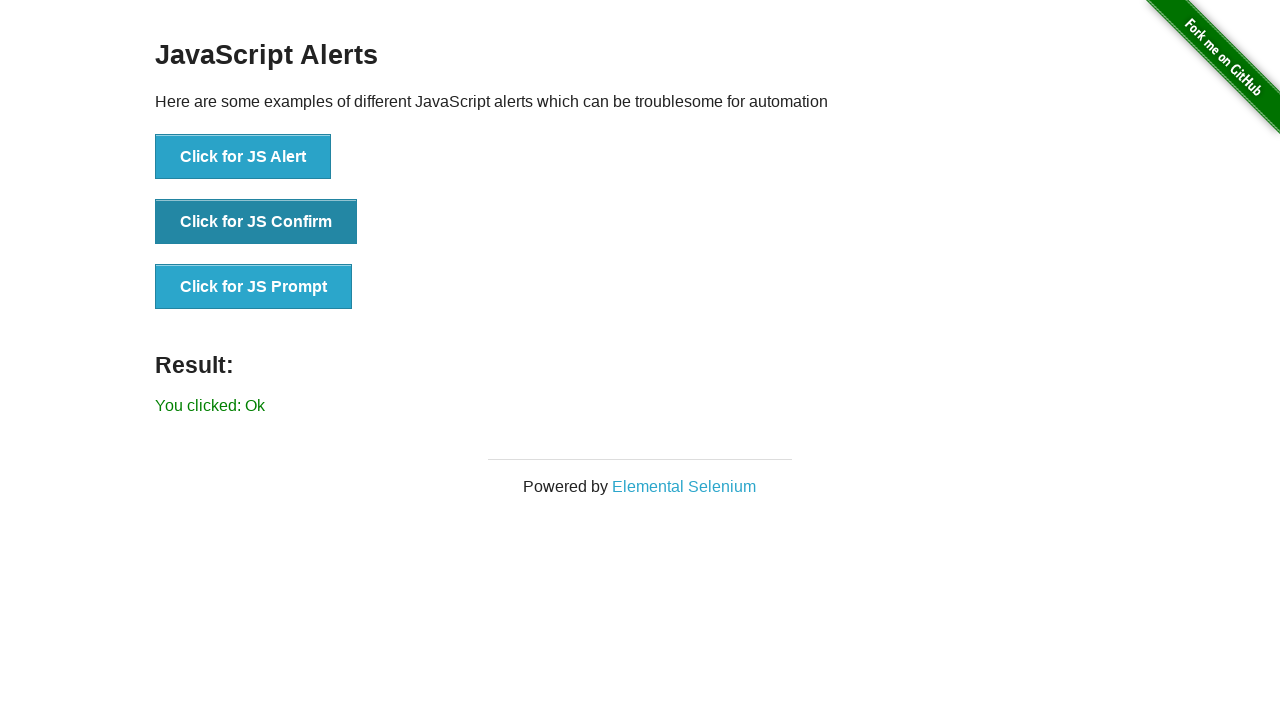

Clicked button to trigger JavaScript prompt dialog at (254, 287) on xpath=//button[text()='Click for JS Prompt']
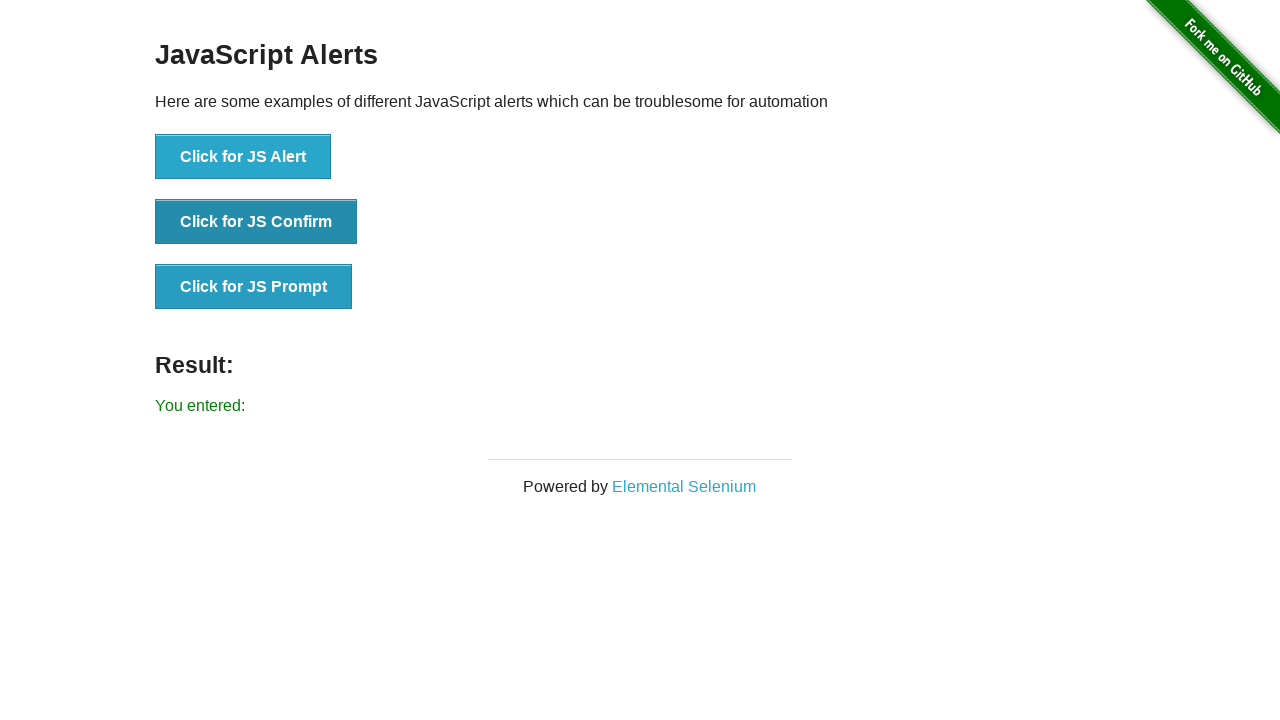

Entered 'JS Alert' text and accepted JavaScript prompt dialog
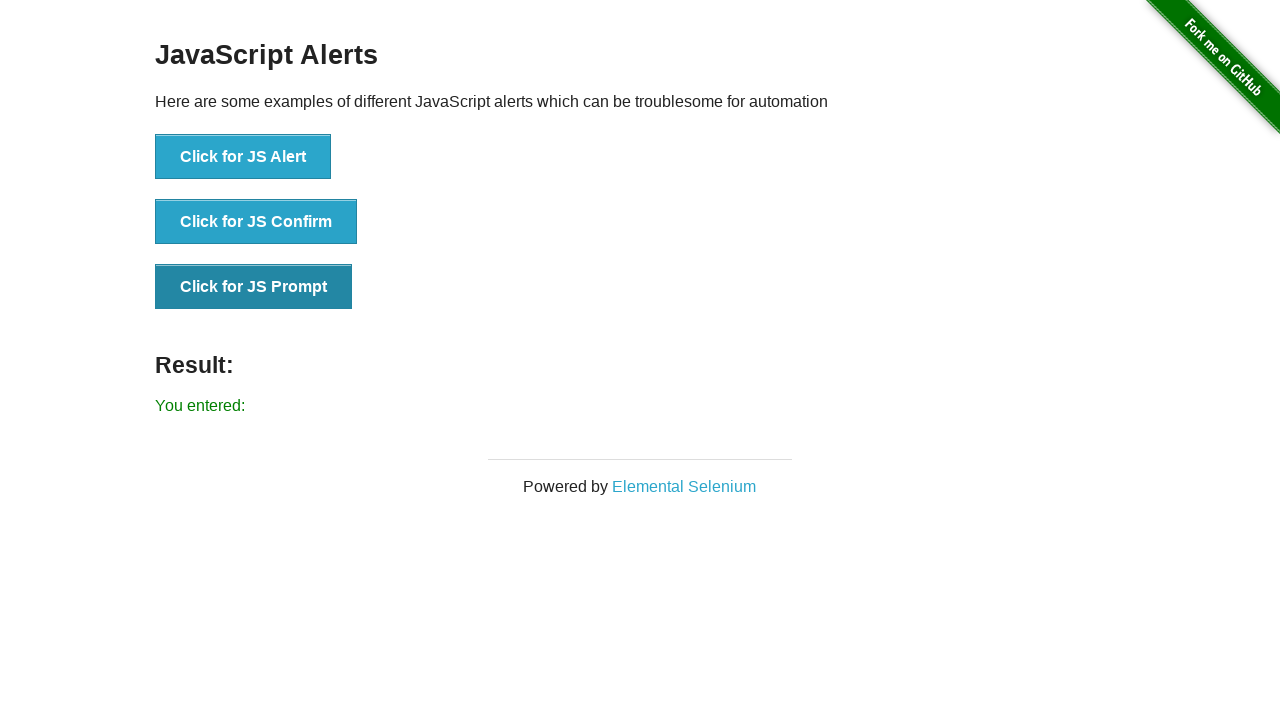

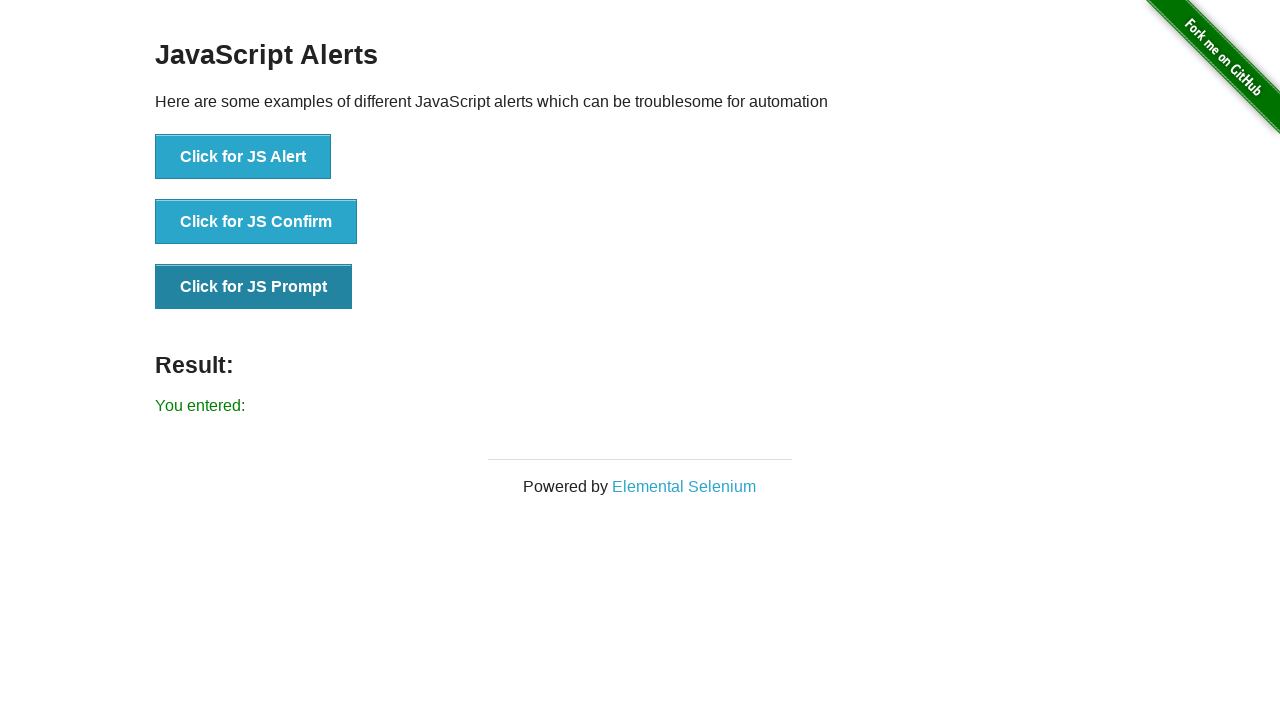